Navigates to the e-commerce playground and verifies the page title contains "Your Store"

Starting URL: https://ecommerce-playground.lambdatest.io

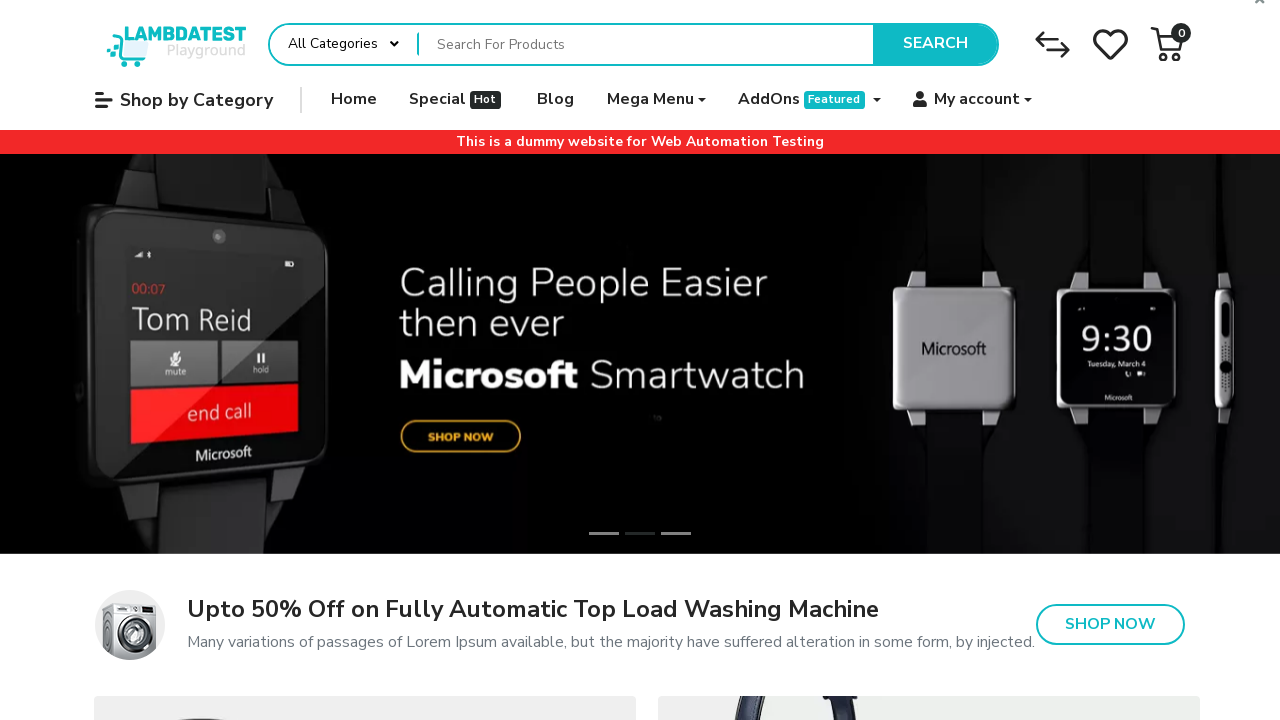

Waited for page to reach domcontentloaded state
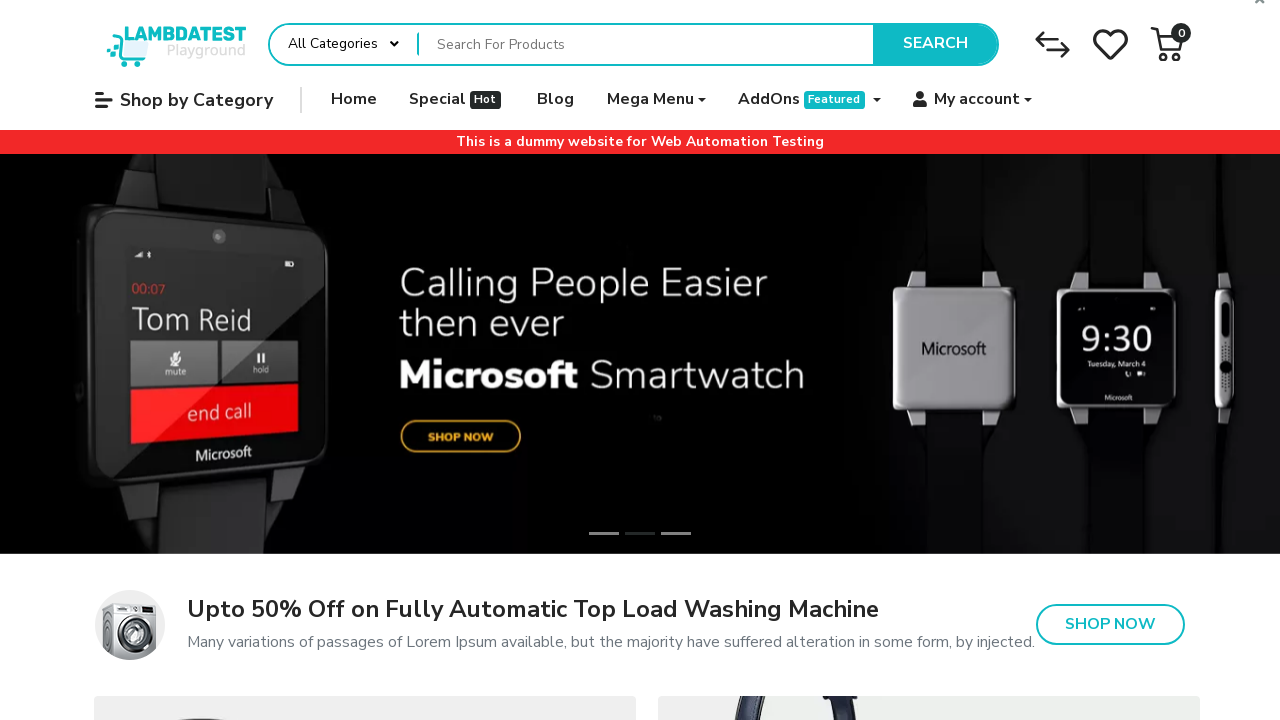

Verified page title contains 'Your Store'
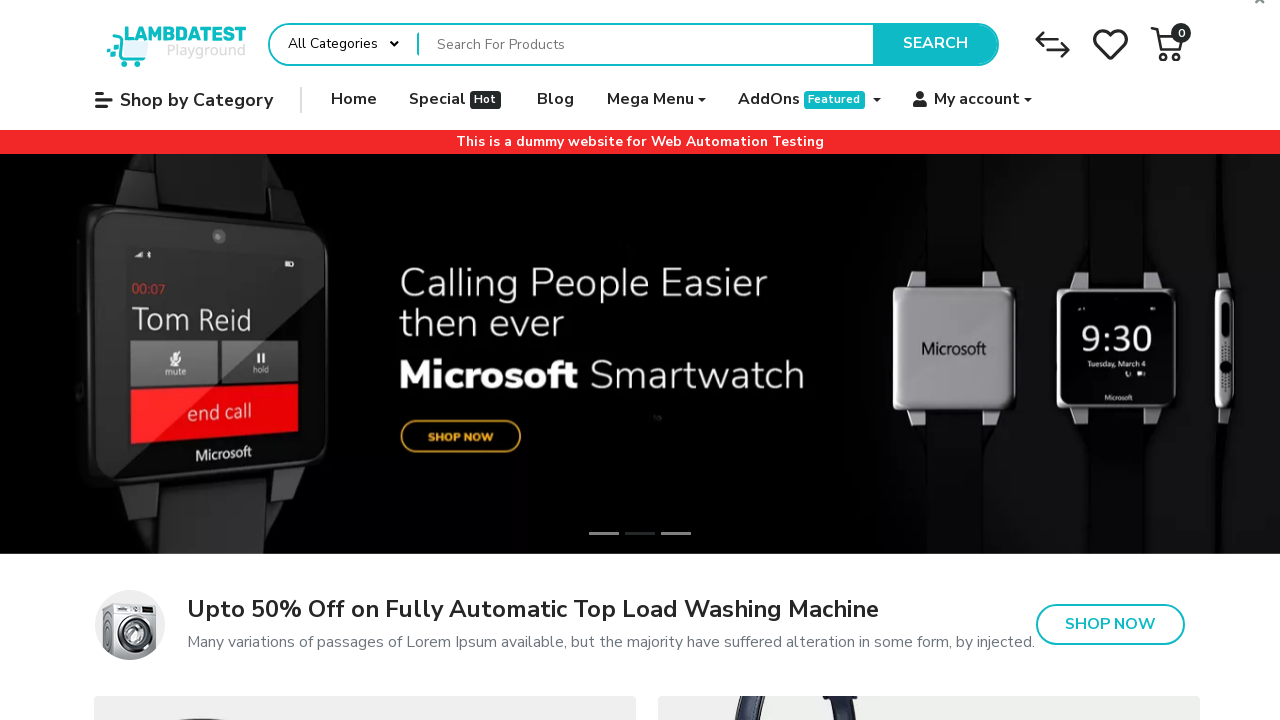

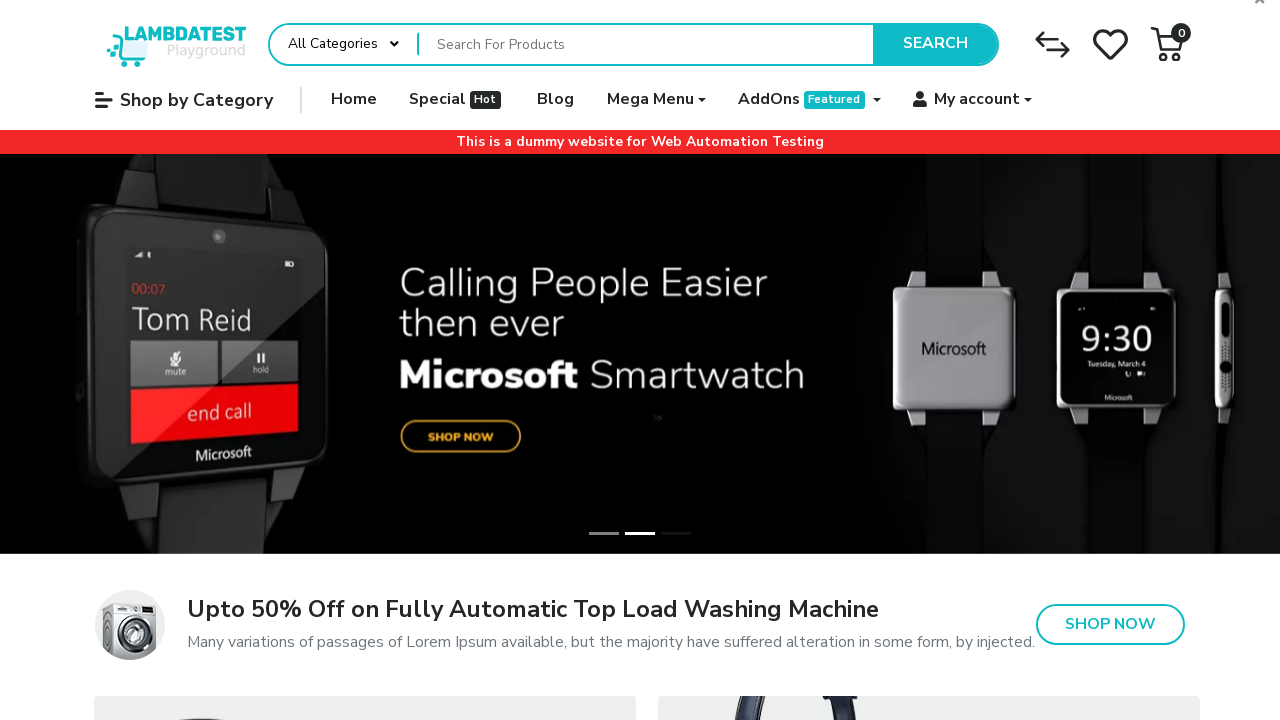